Tests various dropdown and checkbox interactions on a flight booking form, including selecting senior citizen discount, enabling return date, and increasing passenger count

Starting URL: https://rahulshettyacademy.com/dropdownsPractise/

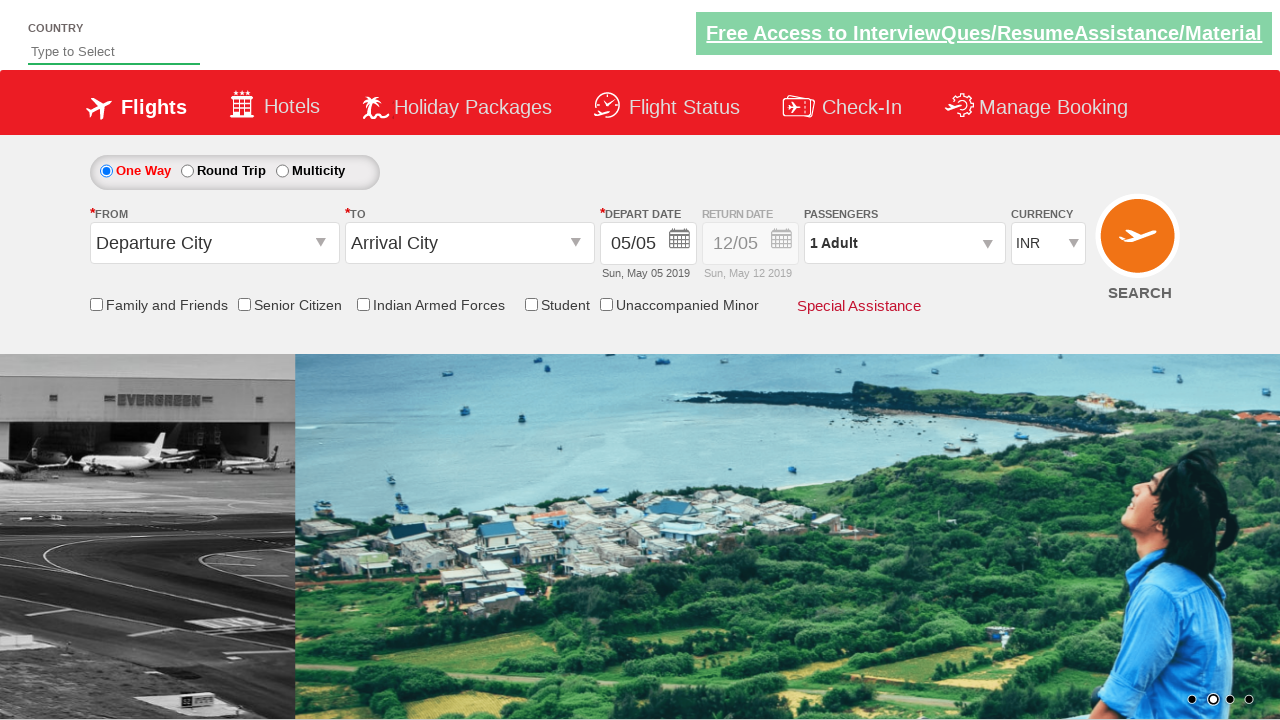

Verified senior citizen discount checkbox is initially unchecked
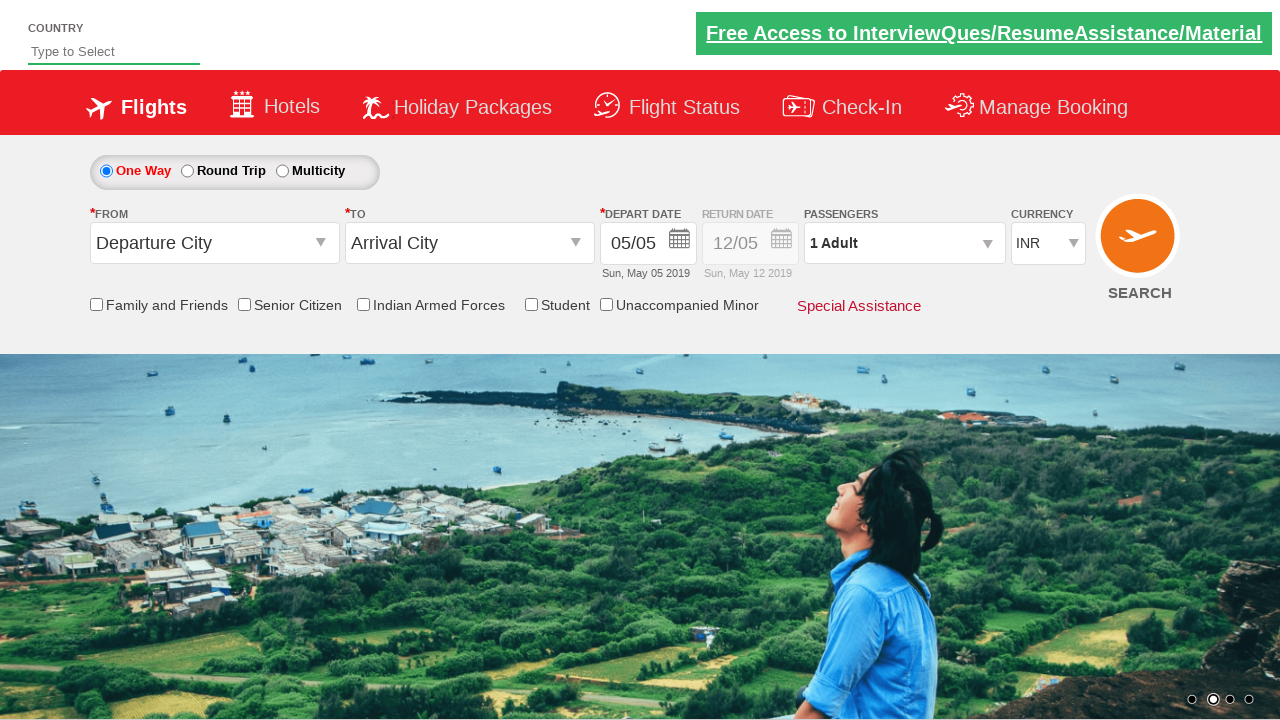

Clicked senior citizen discount checkbox at (244, 304) on input[id*='SeniorCitizenDiscount']
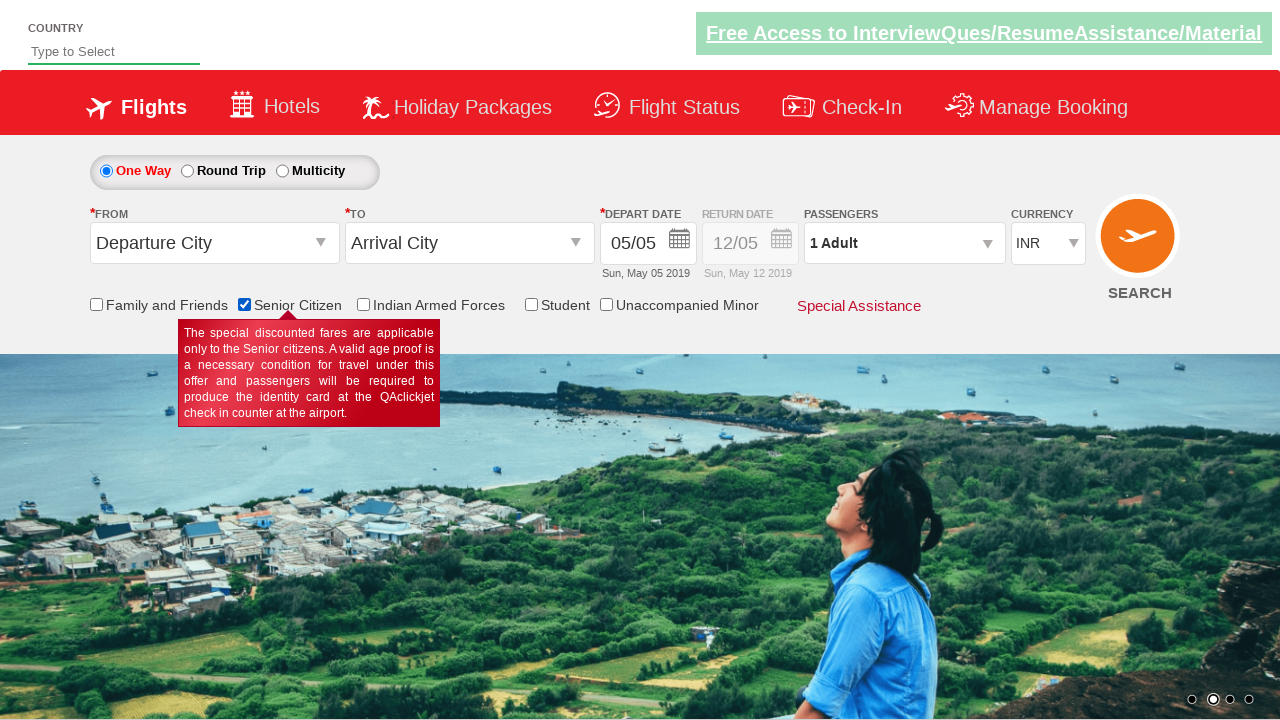

Verified senior citizen discount checkbox is now checked
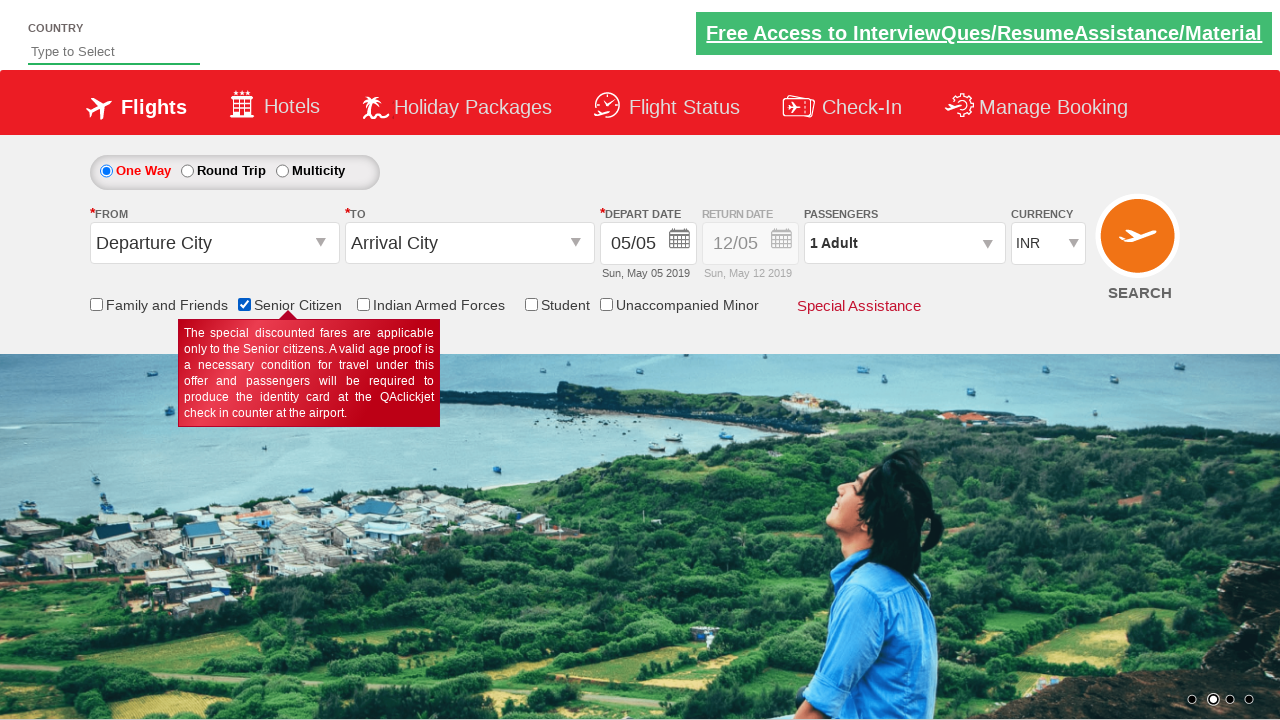

Verified return date field is initially disabled with opacity 0.5
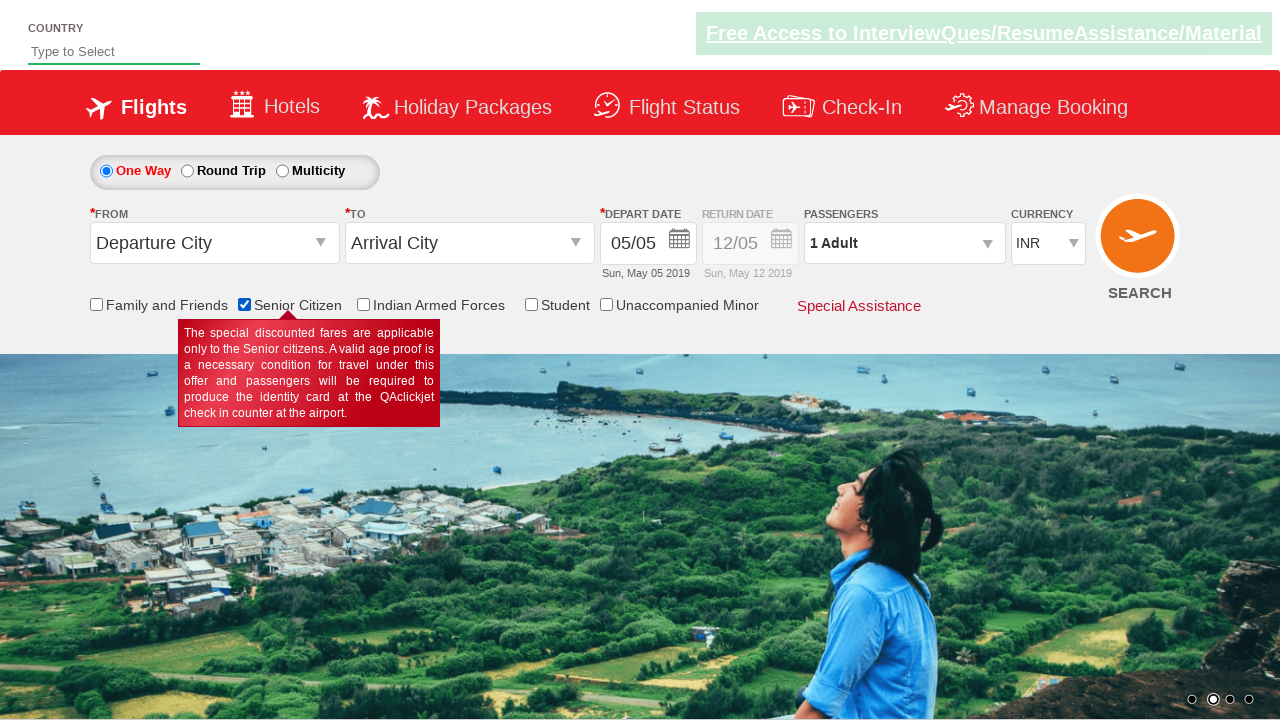

Clicked round trip radio button to enable return date at (187, 171) on #ctl00_mainContent_rbtnl_Trip_1
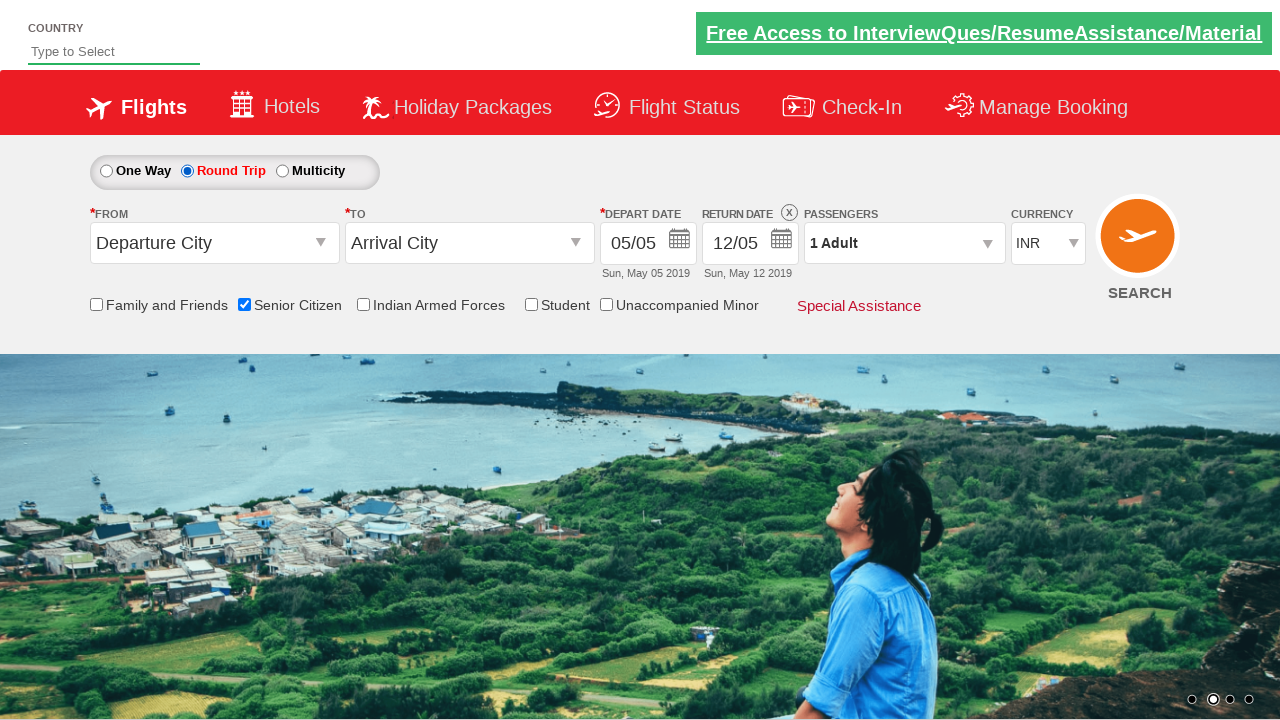

Verified return date field is now enabled with opacity 1
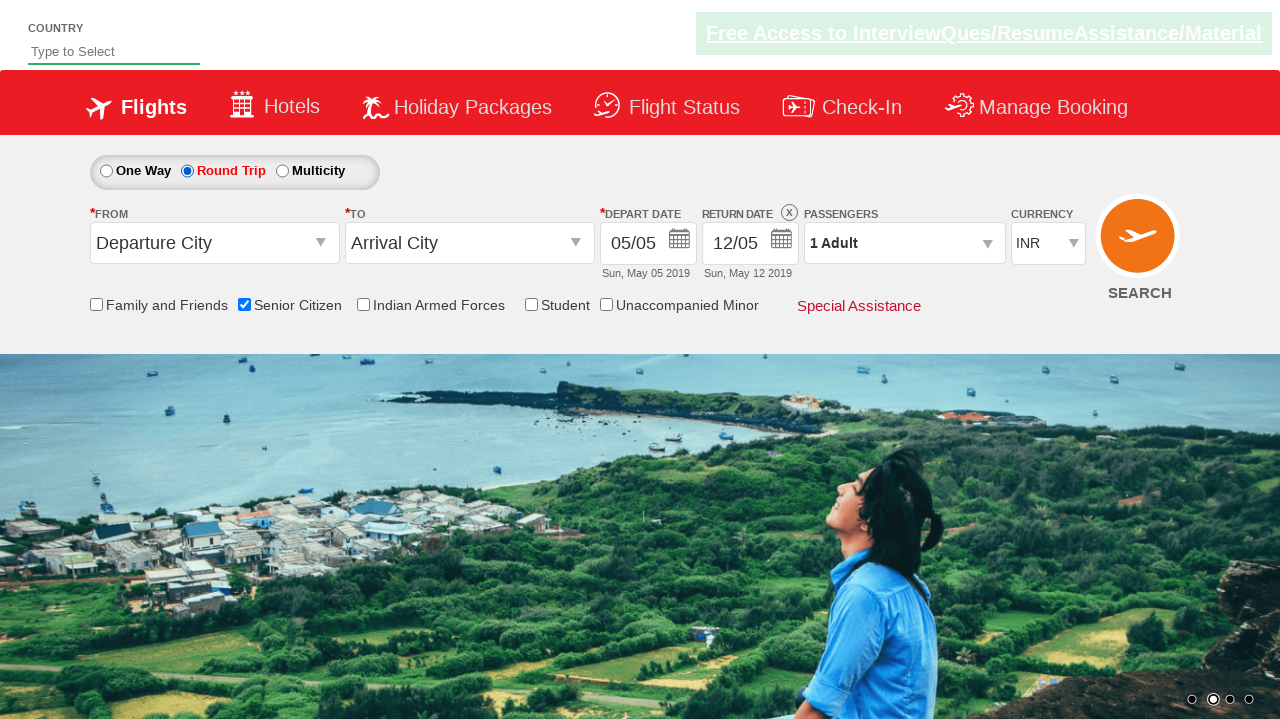

Clicked on passengers dropdown to open it at (904, 243) on #divpaxinfo
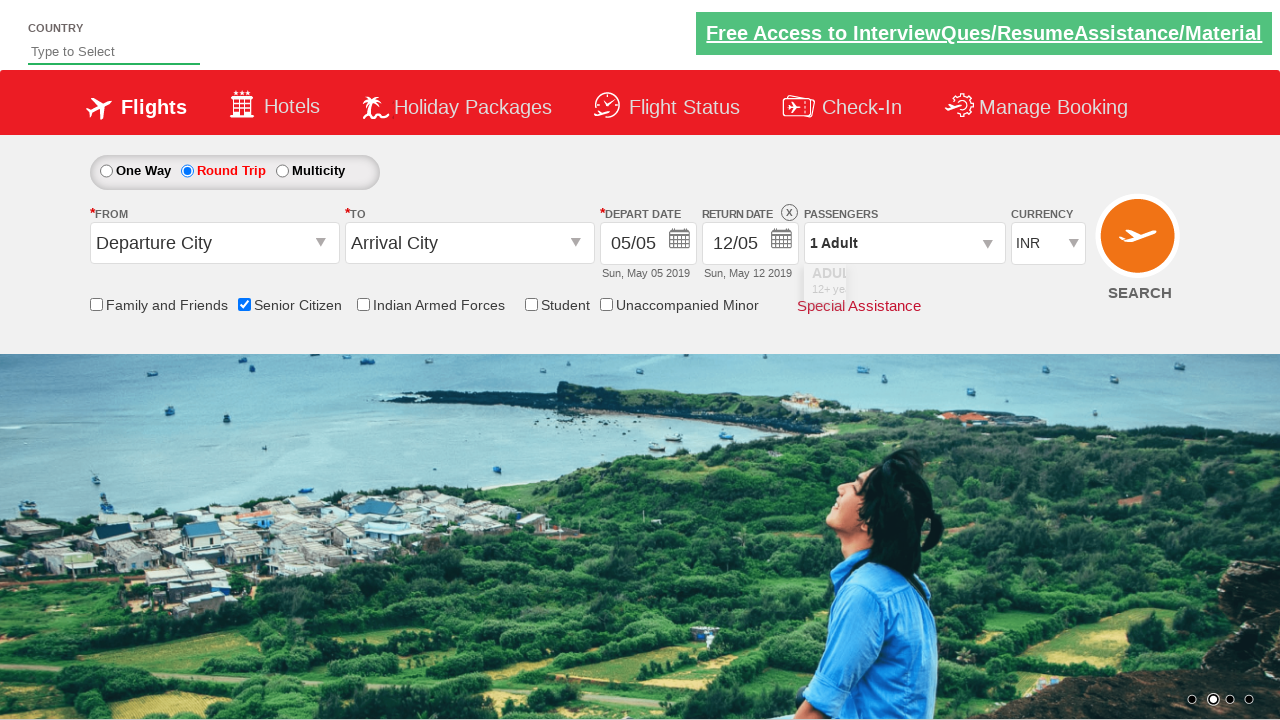

Waited for passengers dropdown to be fully visible
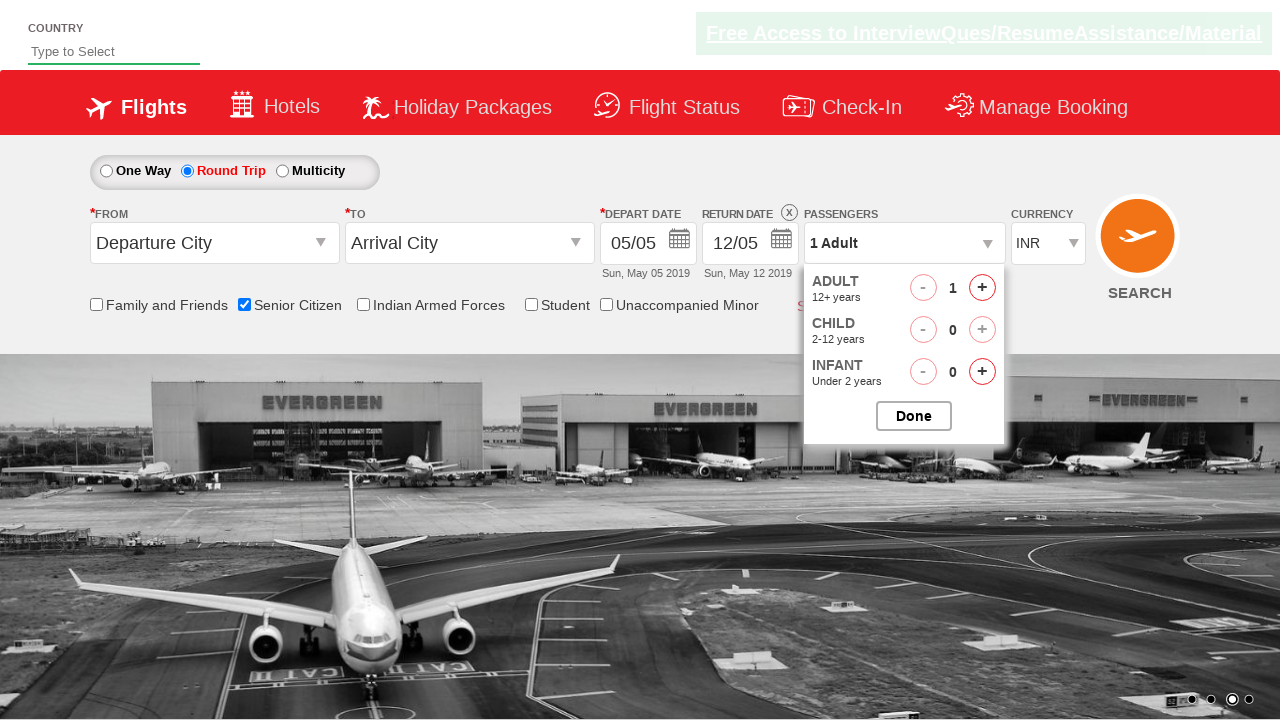

Clicked adult increment button (iteration 1/4) at (982, 288) on #hrefIncAdt
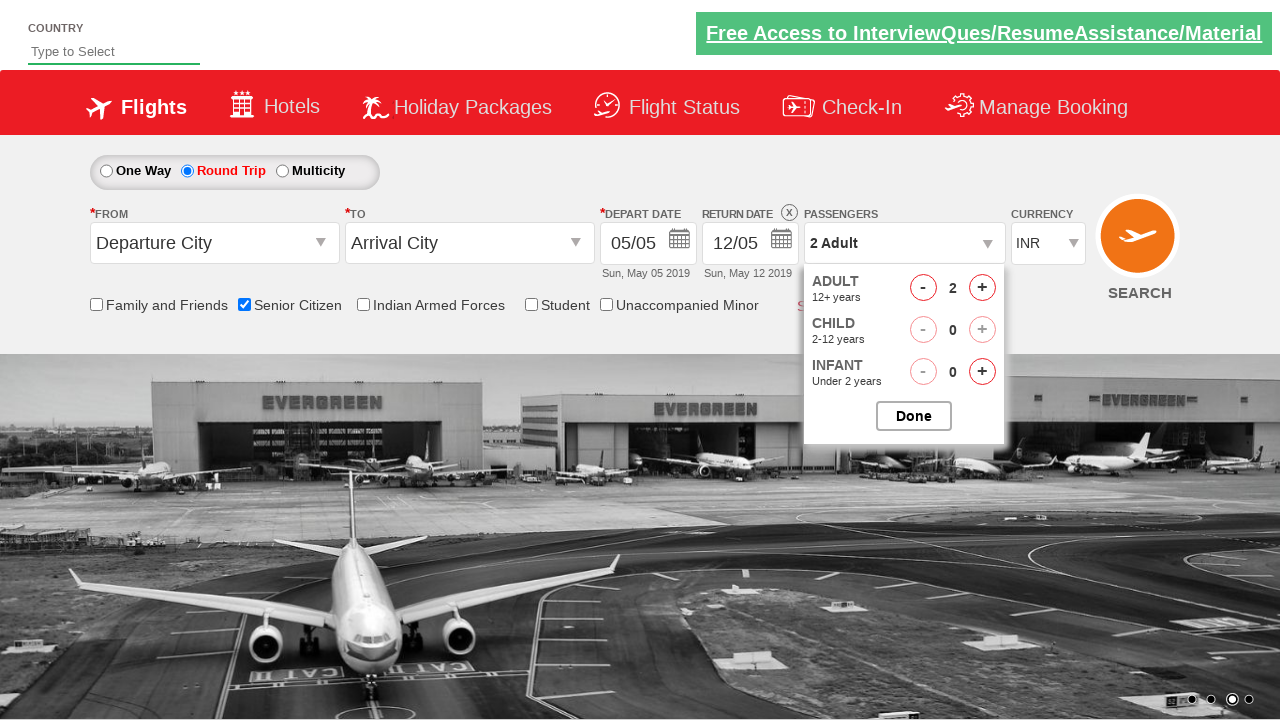

Clicked adult increment button (iteration 2/4) at (982, 288) on #hrefIncAdt
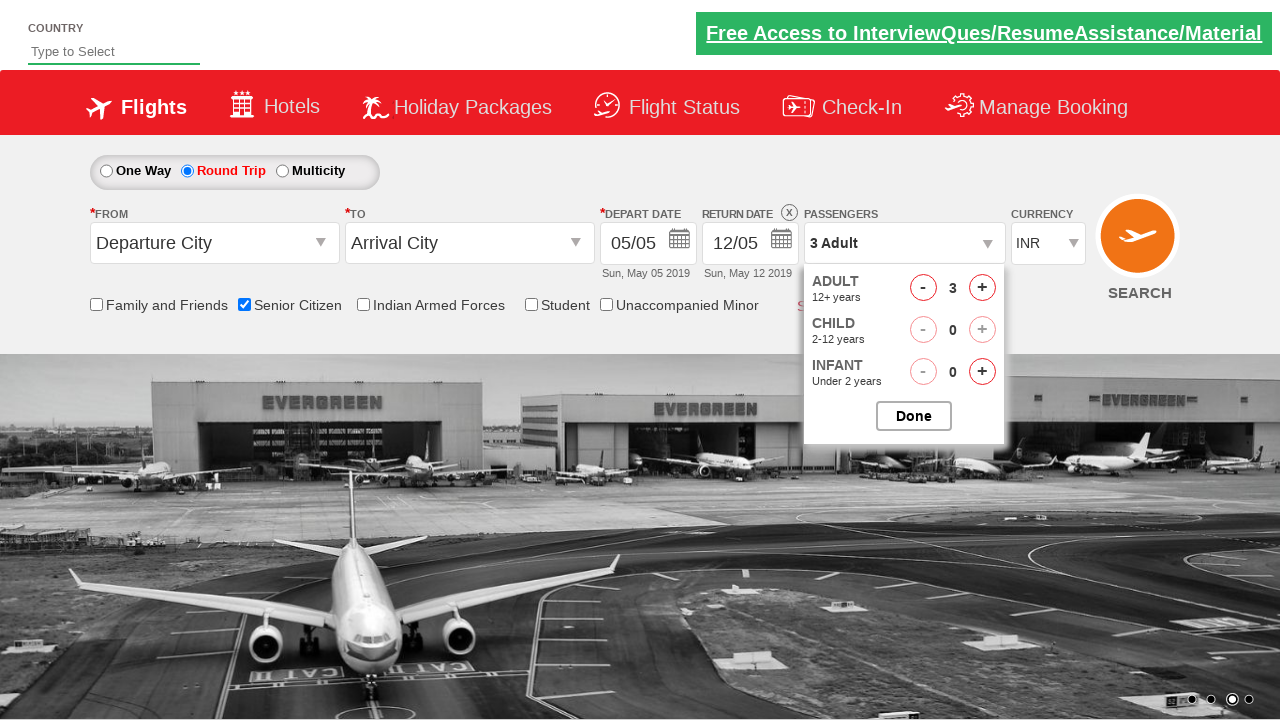

Clicked adult increment button (iteration 3/4) at (982, 288) on #hrefIncAdt
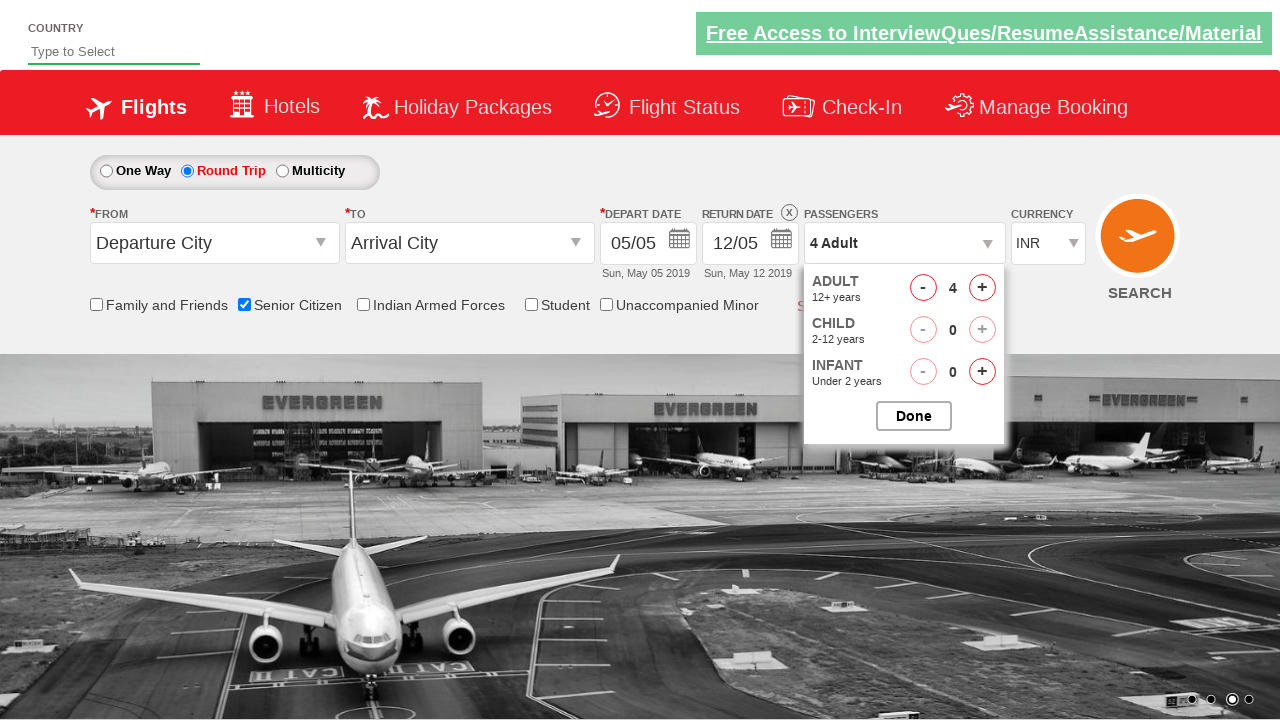

Clicked adult increment button (iteration 4/4) at (982, 288) on #hrefIncAdt
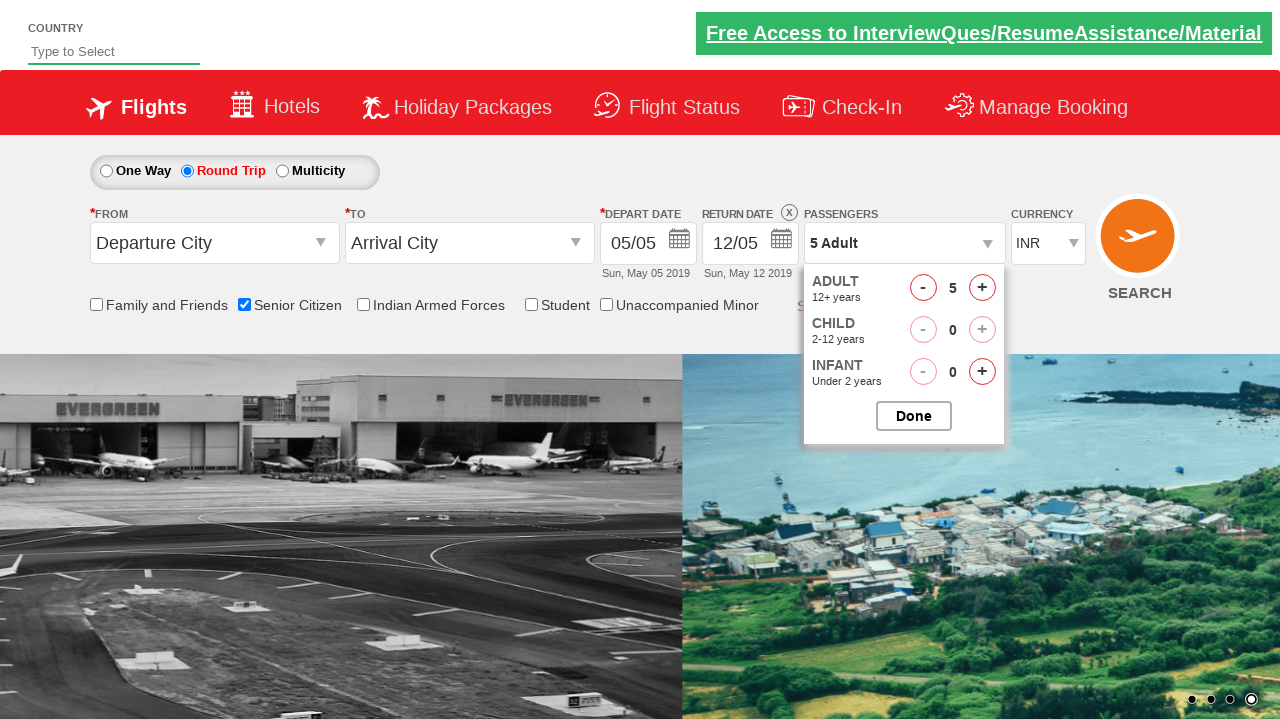

Closed passengers dropdown at (914, 416) on #btnclosepaxoption
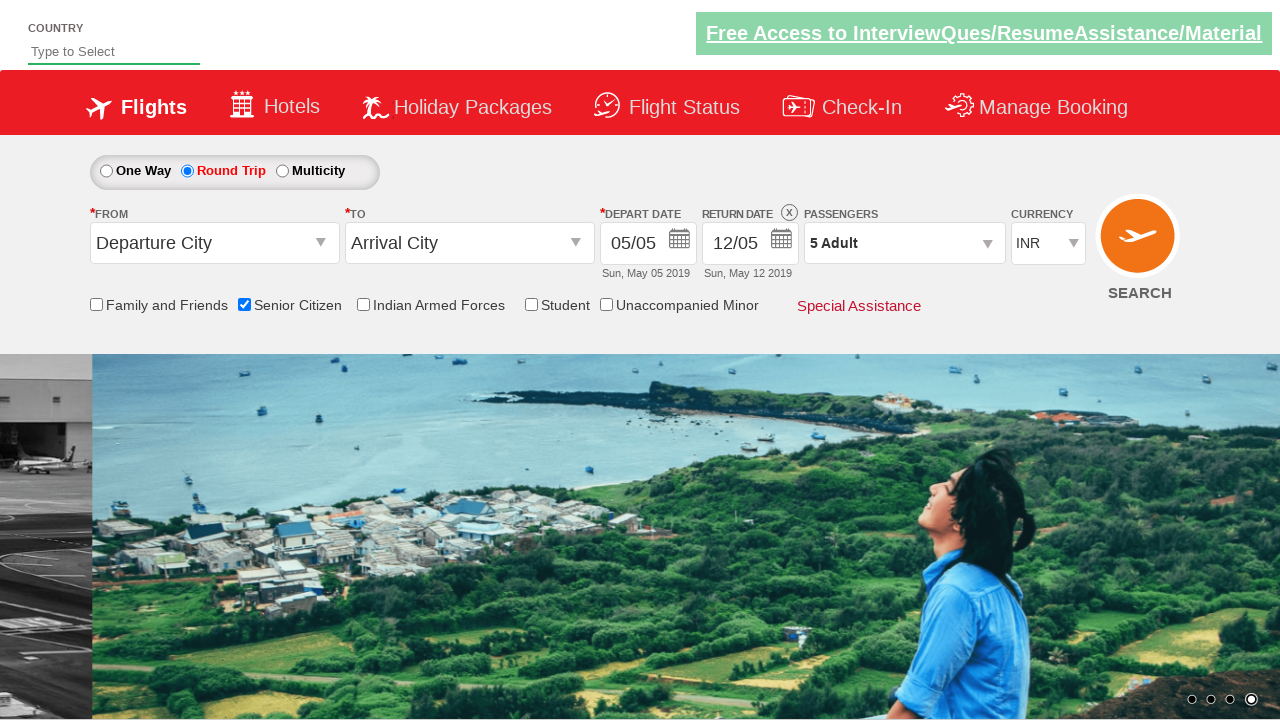

Verified passenger count is now 5 Adults
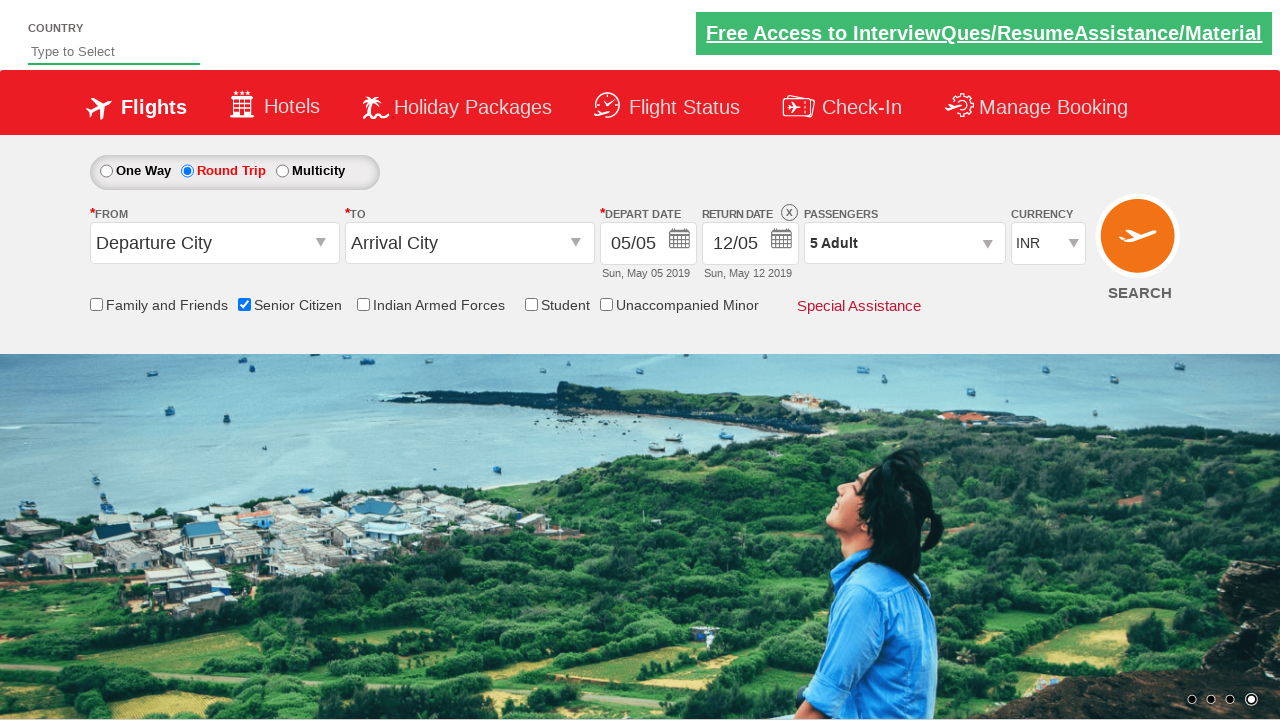

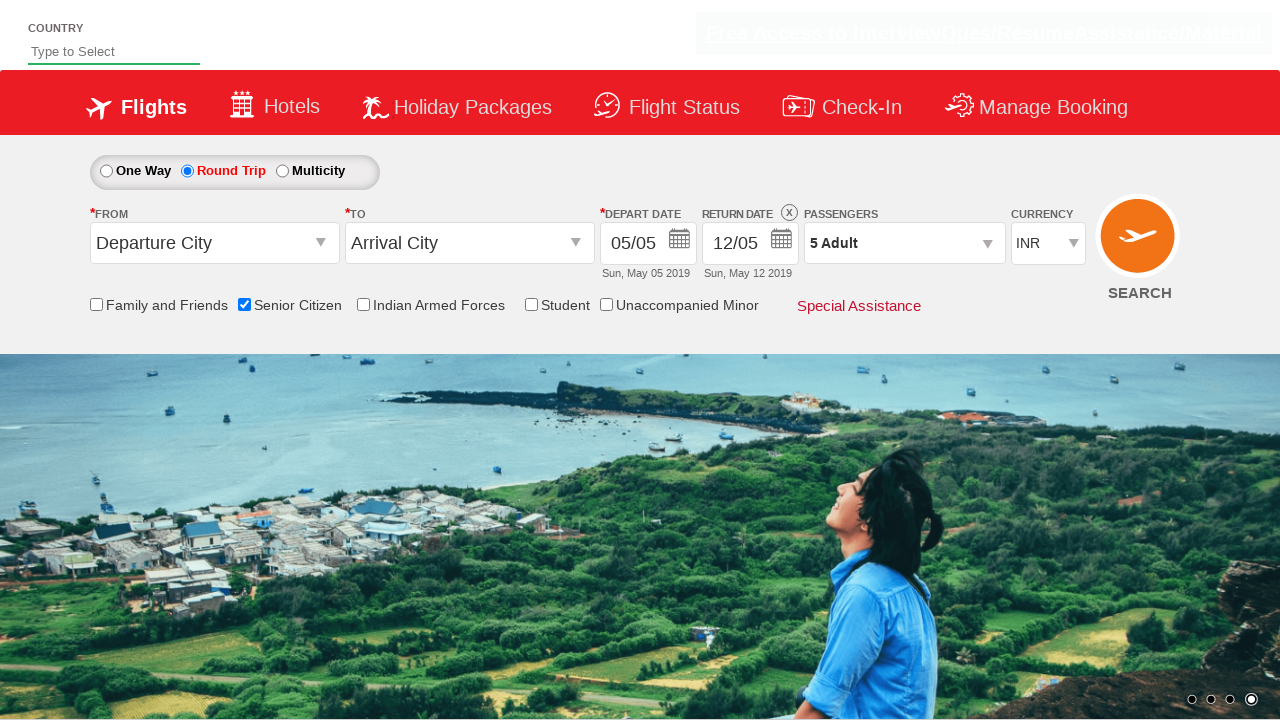